Navigates to Team page and verifies the names of the three team members

Starting URL: http://www.99-bottles-of-beer.net/

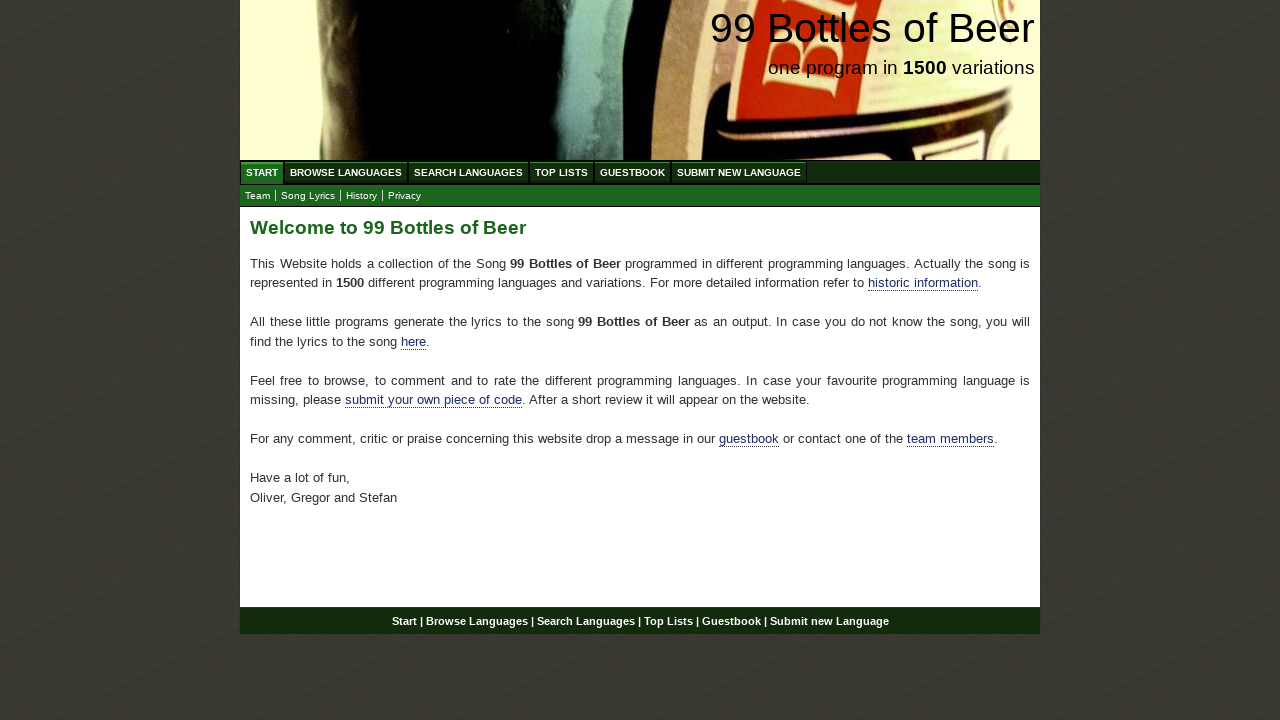

Clicked on Team submenu link at (258, 196) on xpath=//body/div[@id='wrap']/div[@id='navigation']/ul[@id='submenu']/li/a
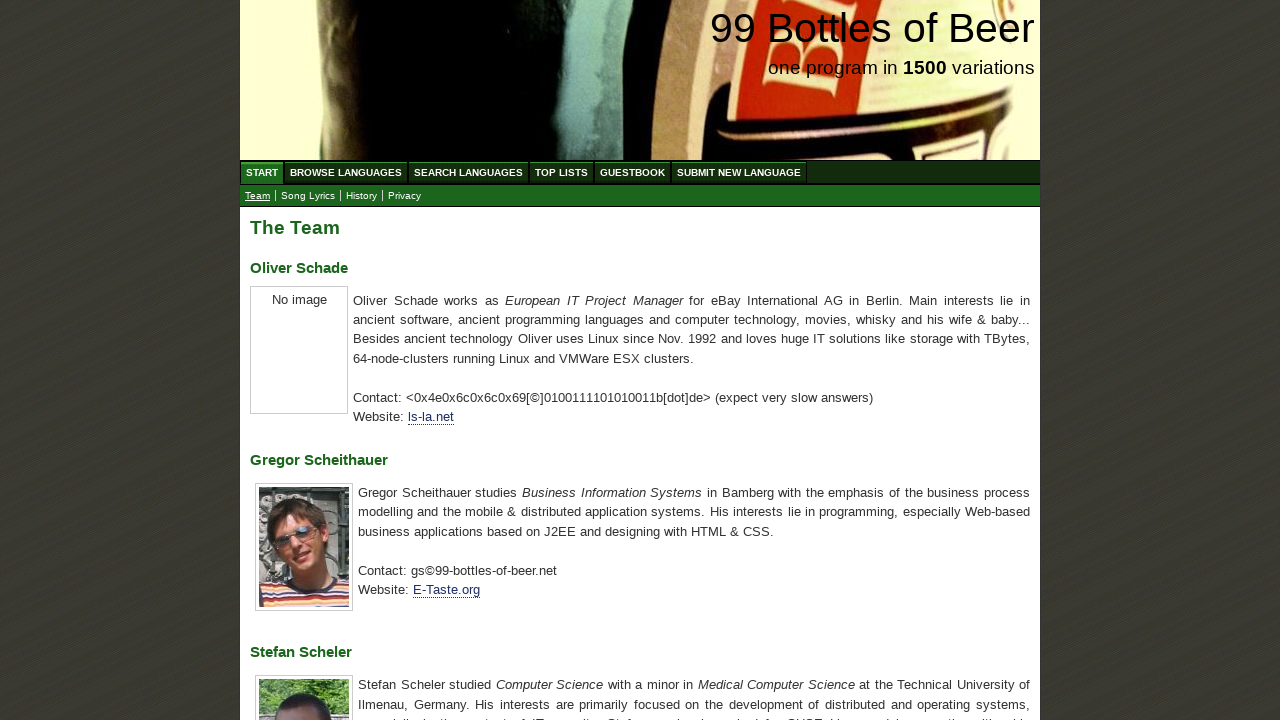

First team member name loaded
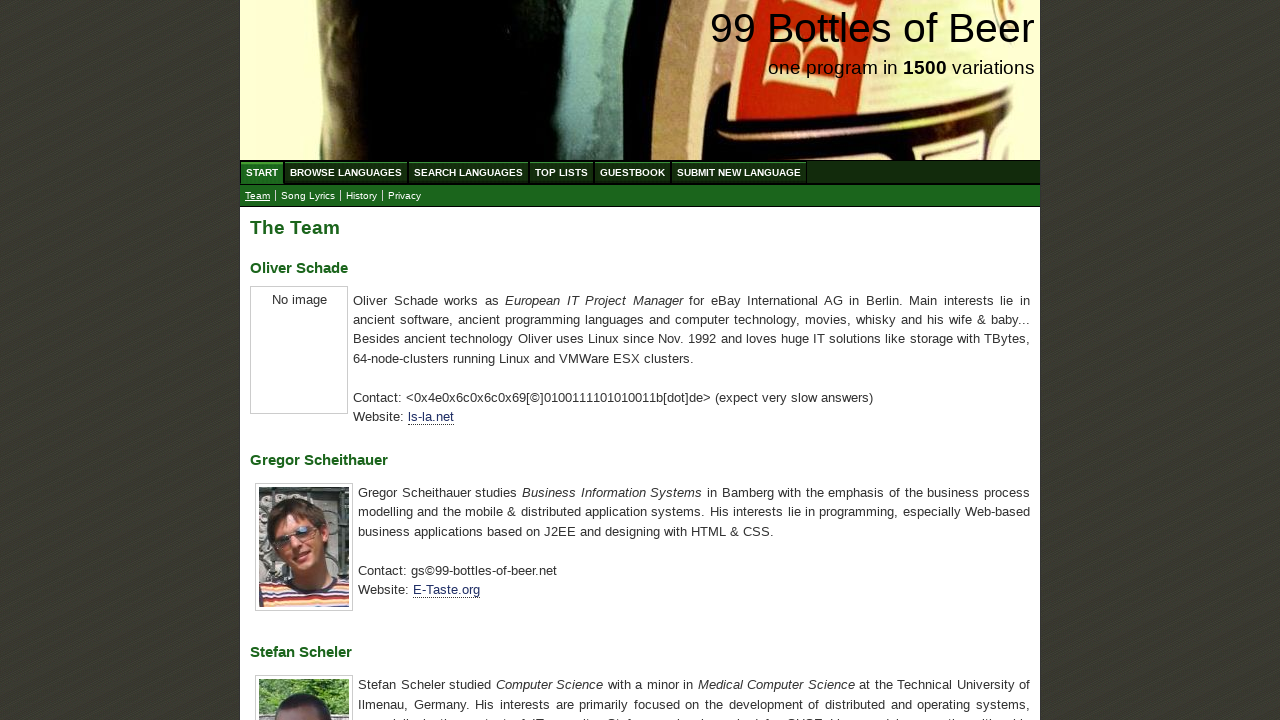

Second team member name loaded
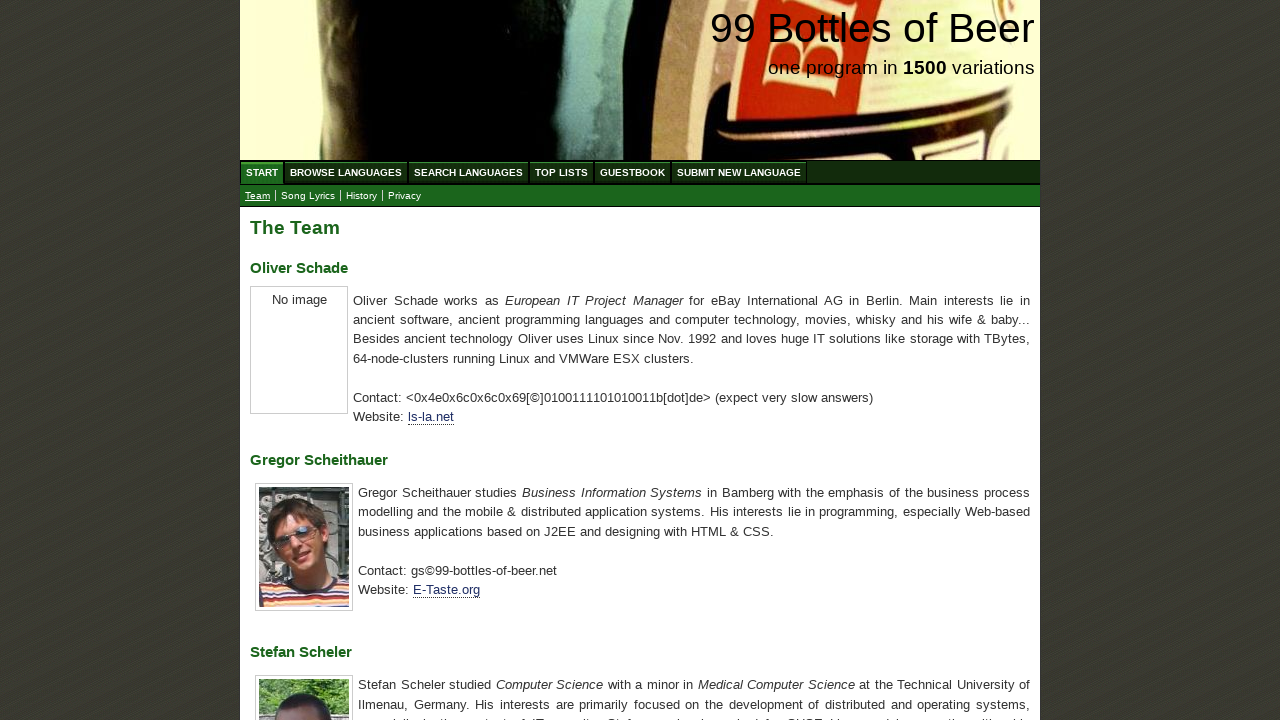

Third team member name loaded
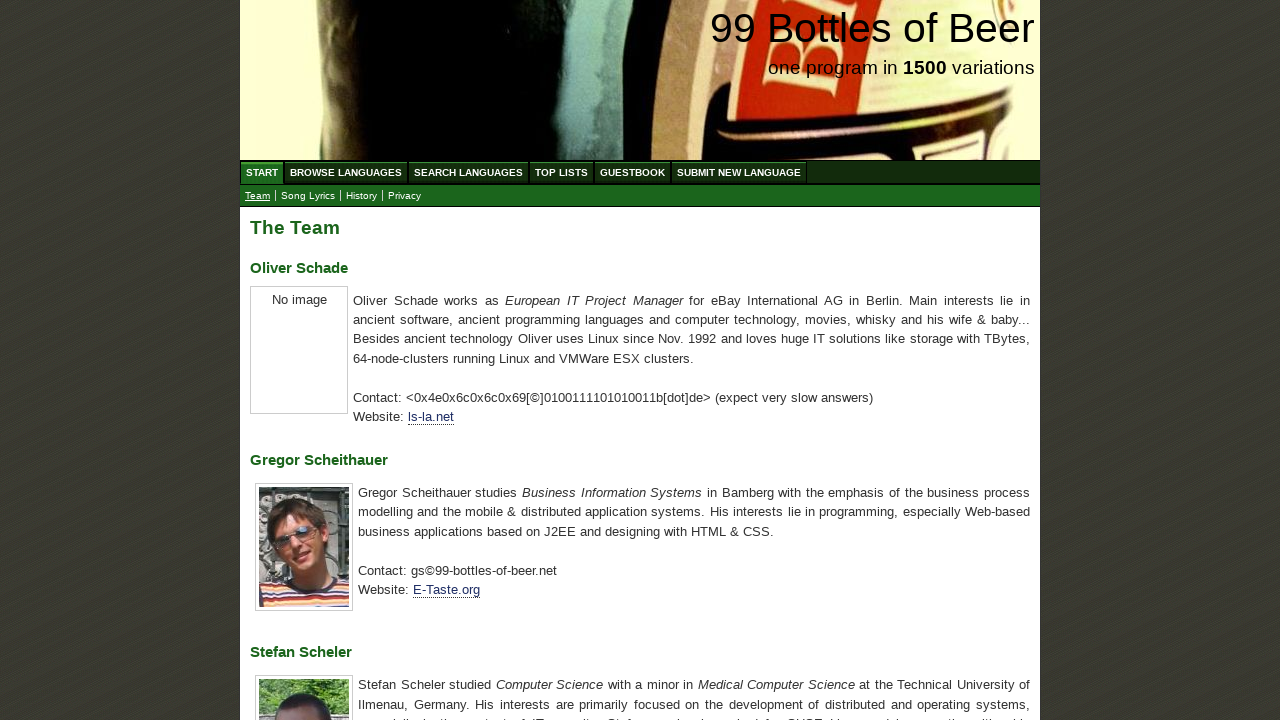

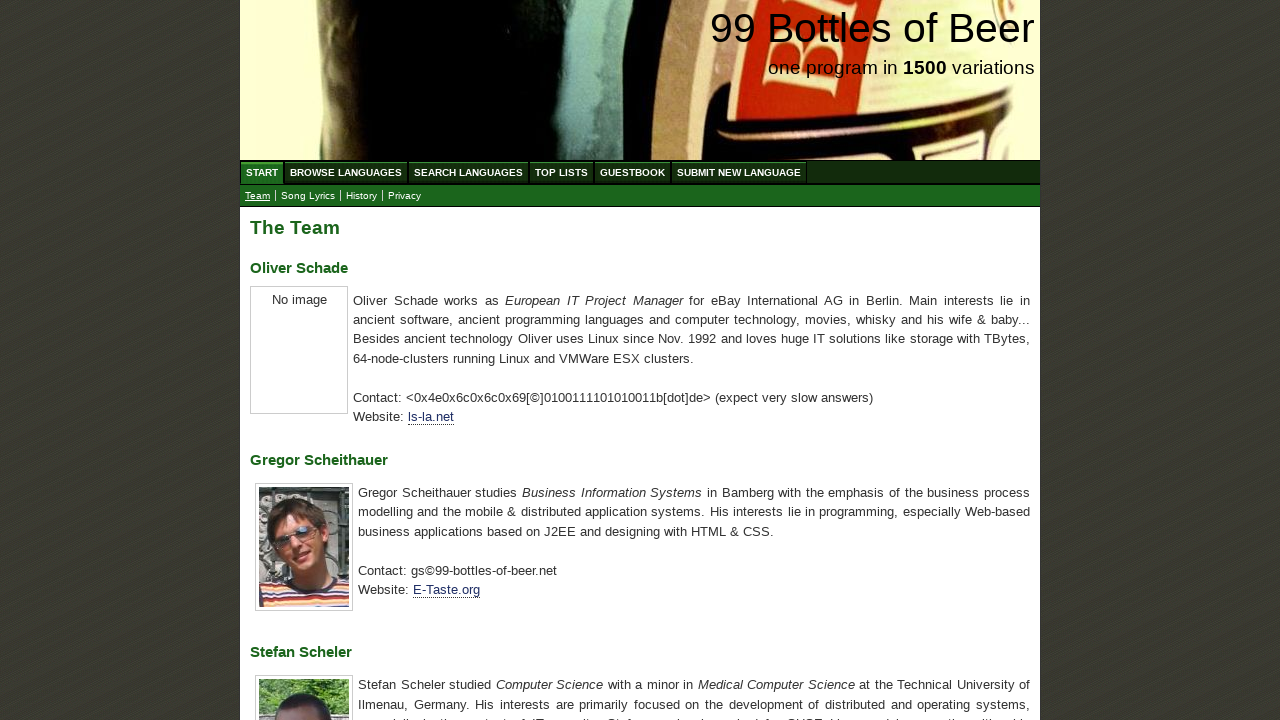